Tests adding a product to cart by clicking the add to cart button and verifying the product name matches in the cart

Starting URL: https://bstackdemo.com/

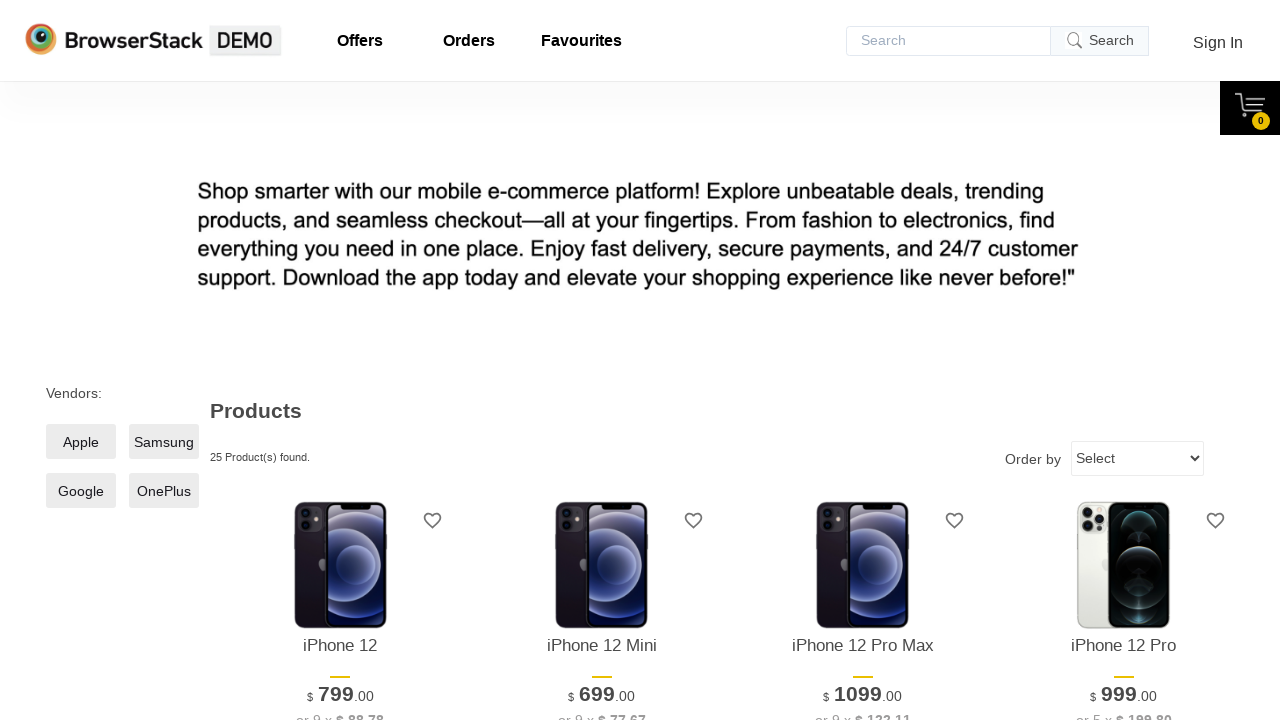

Retrieved product name from first product
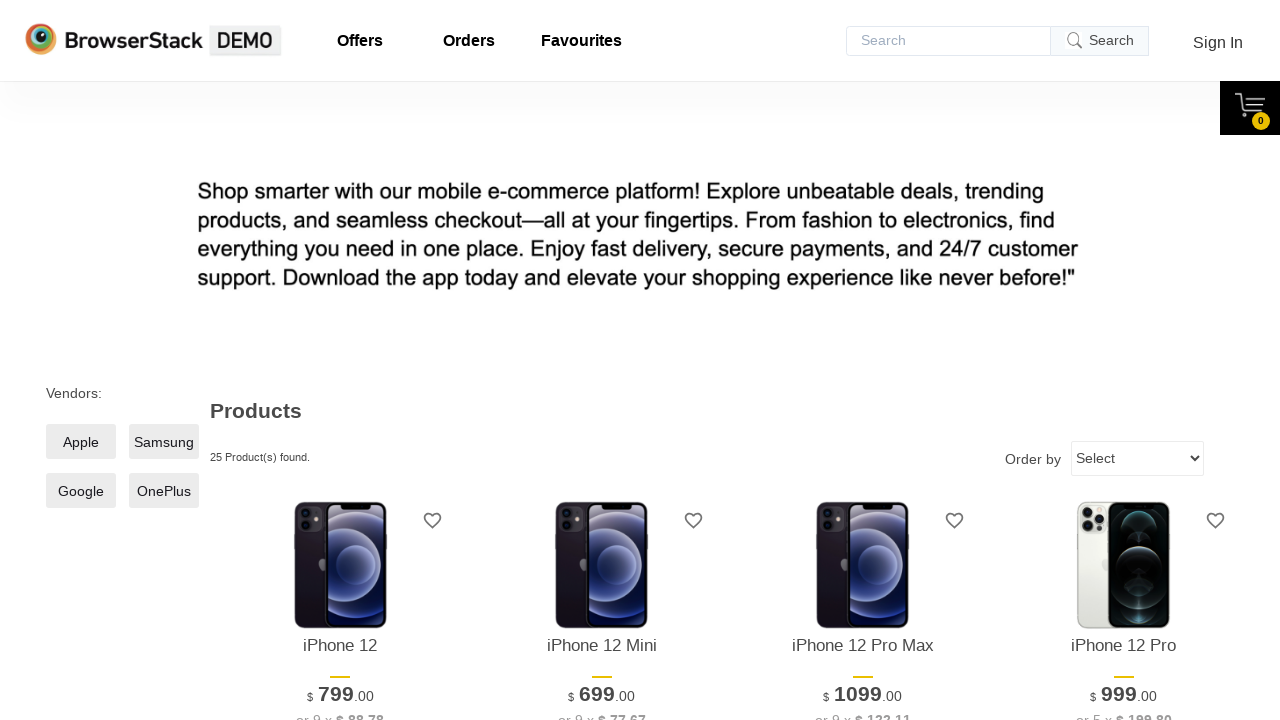

Clicked add to cart button for first product at (340, 361) on xpath=//*[@id='1']/div[4]
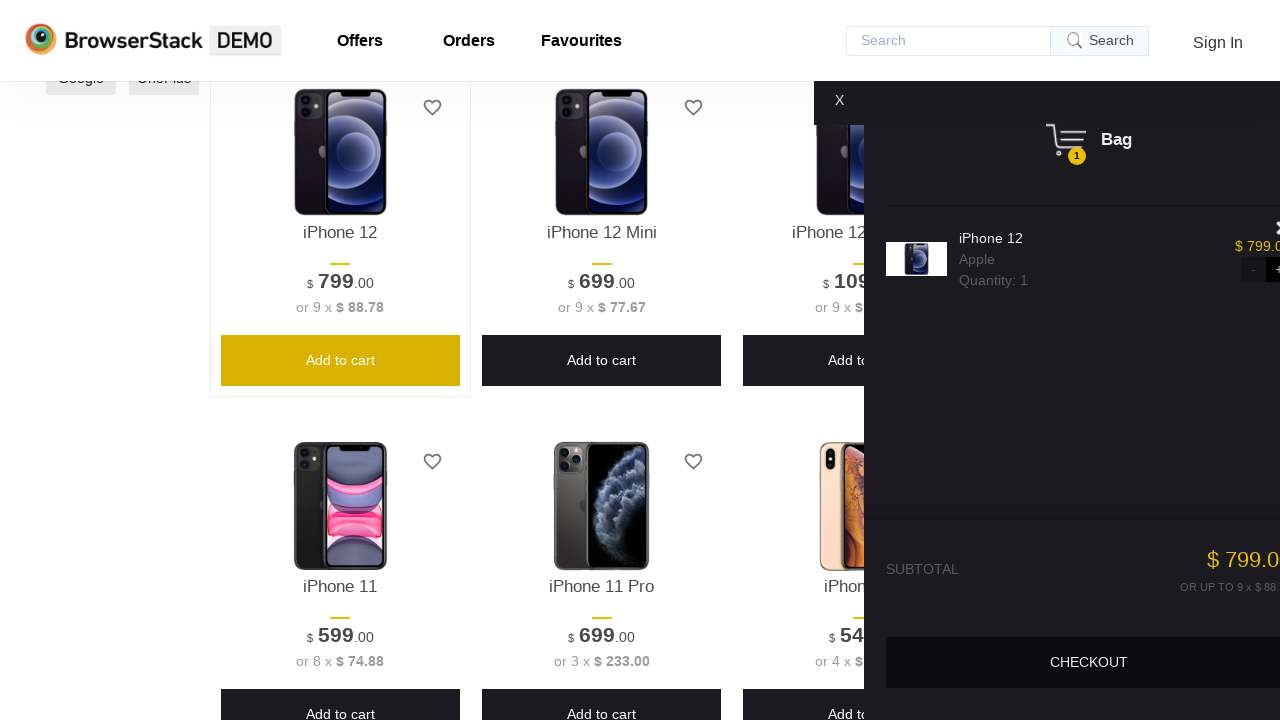

Cart content appeared
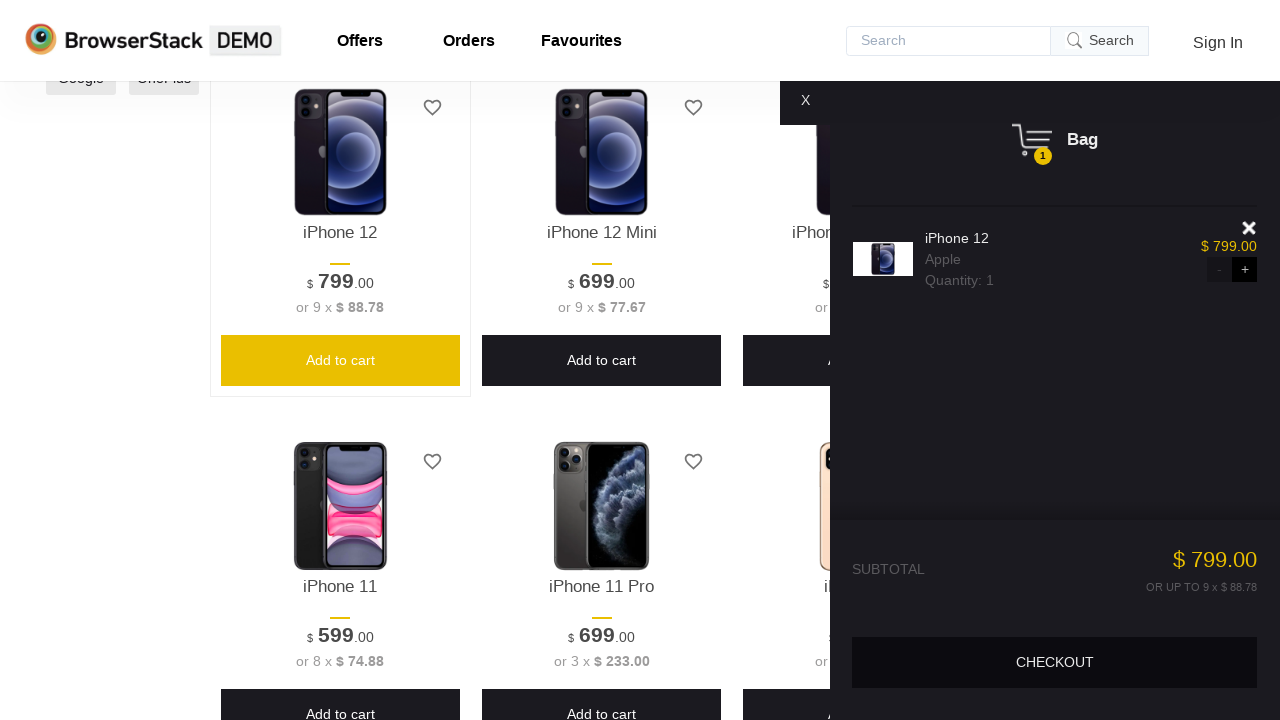

Retrieved product name from cart
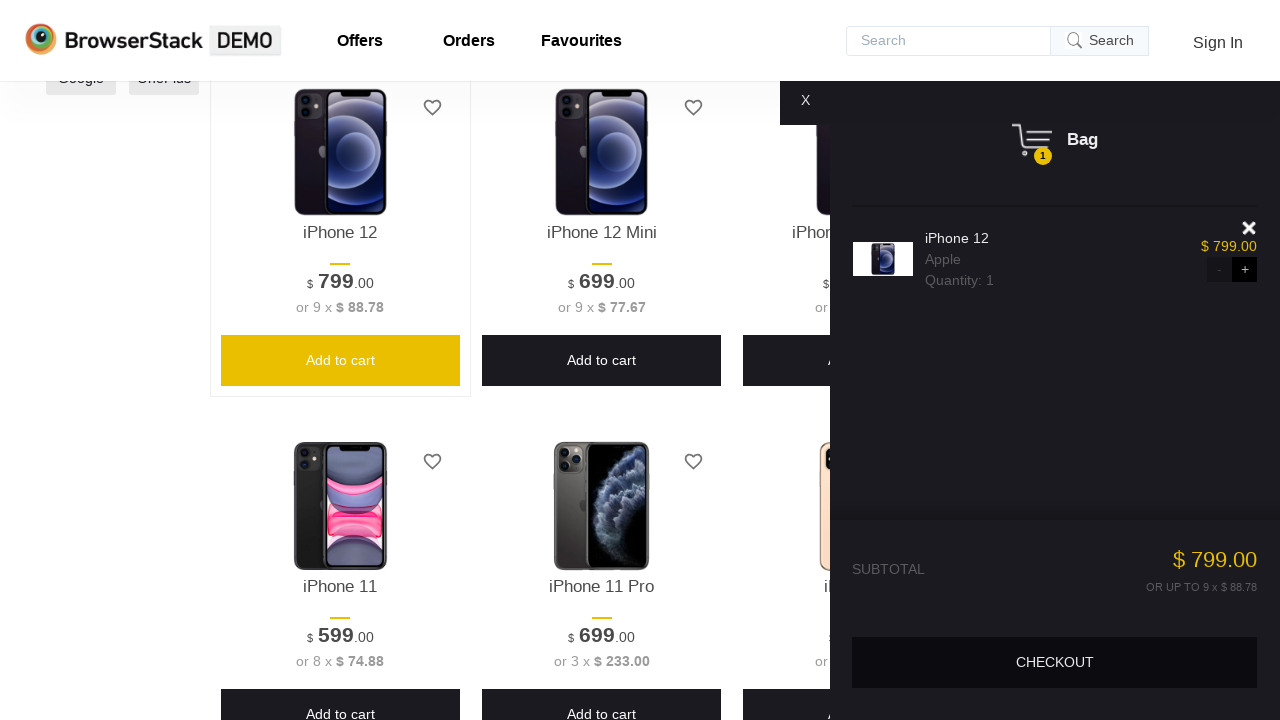

Verified product in cart matches original product name
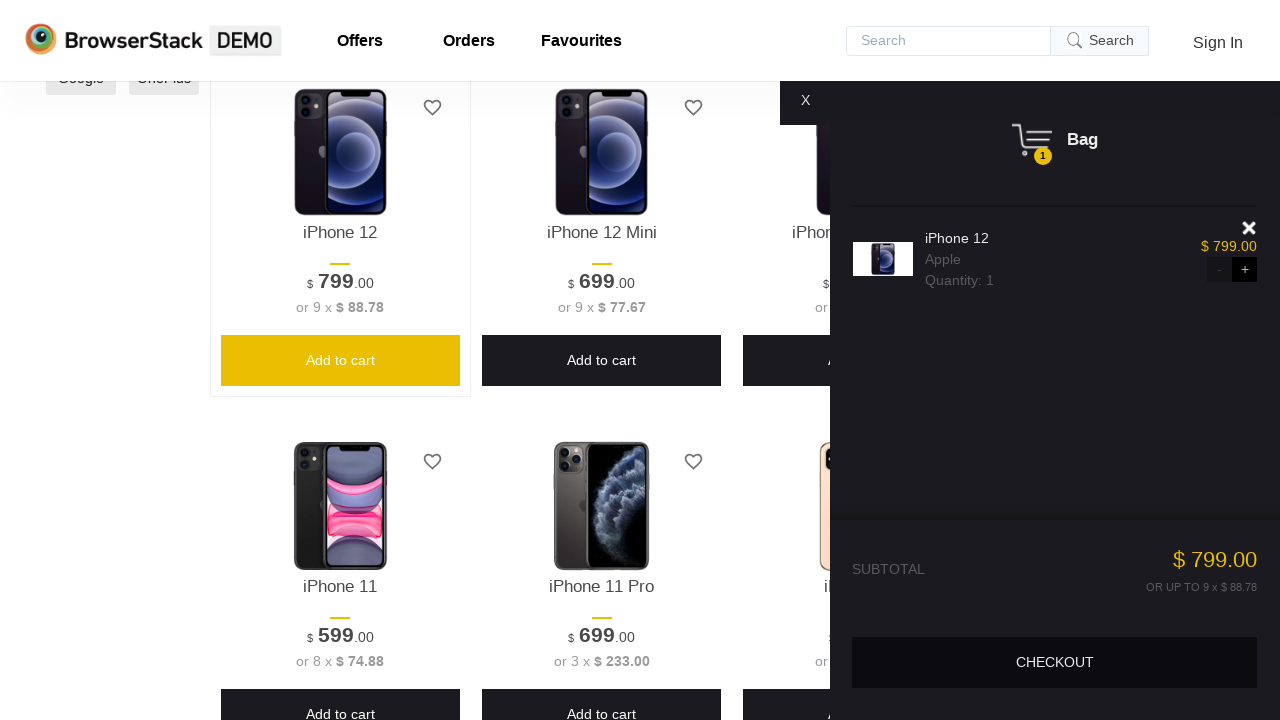

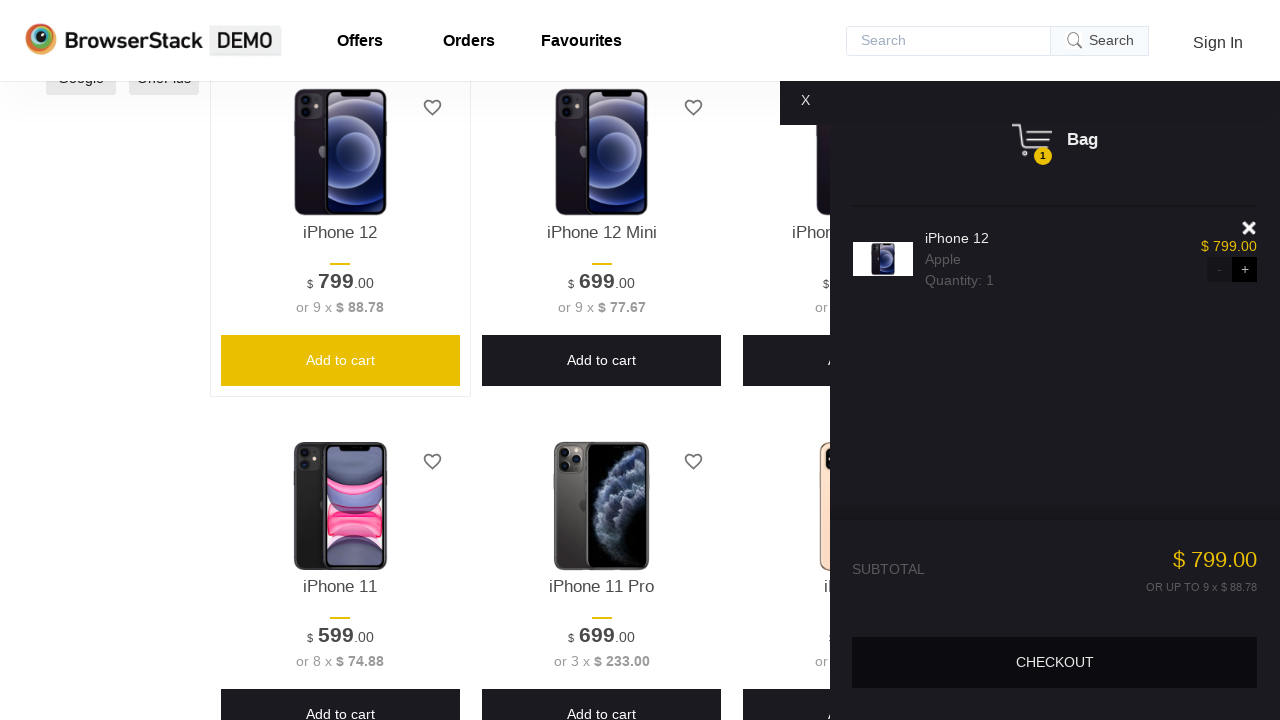